Tests calendar navigation by navigating both forward and backward through months to reach a specific target date (October 16, 2024) and selecting that day.

Starting URL: http://seleniumpractise.blogspot.com/2016/08/how-to-handle-calendar-in-selenium.html

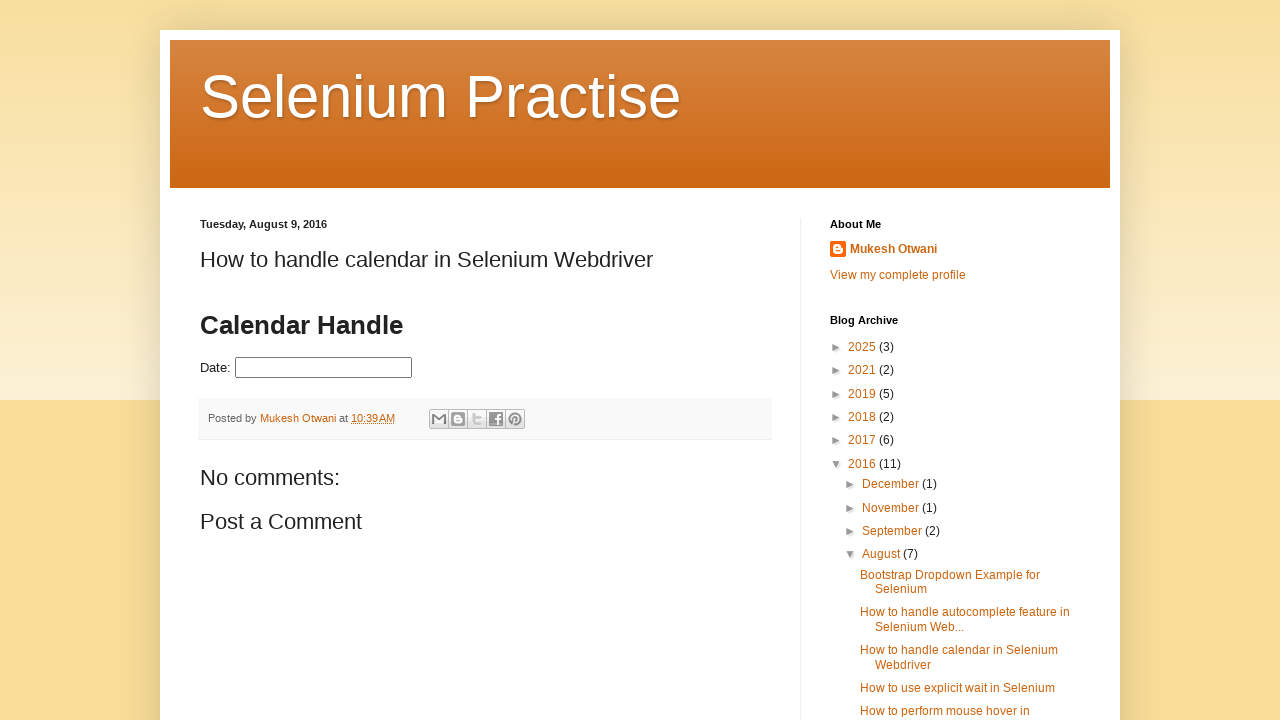

Clicked on datepicker input field to open calendar at (324, 368) on input#datepicker
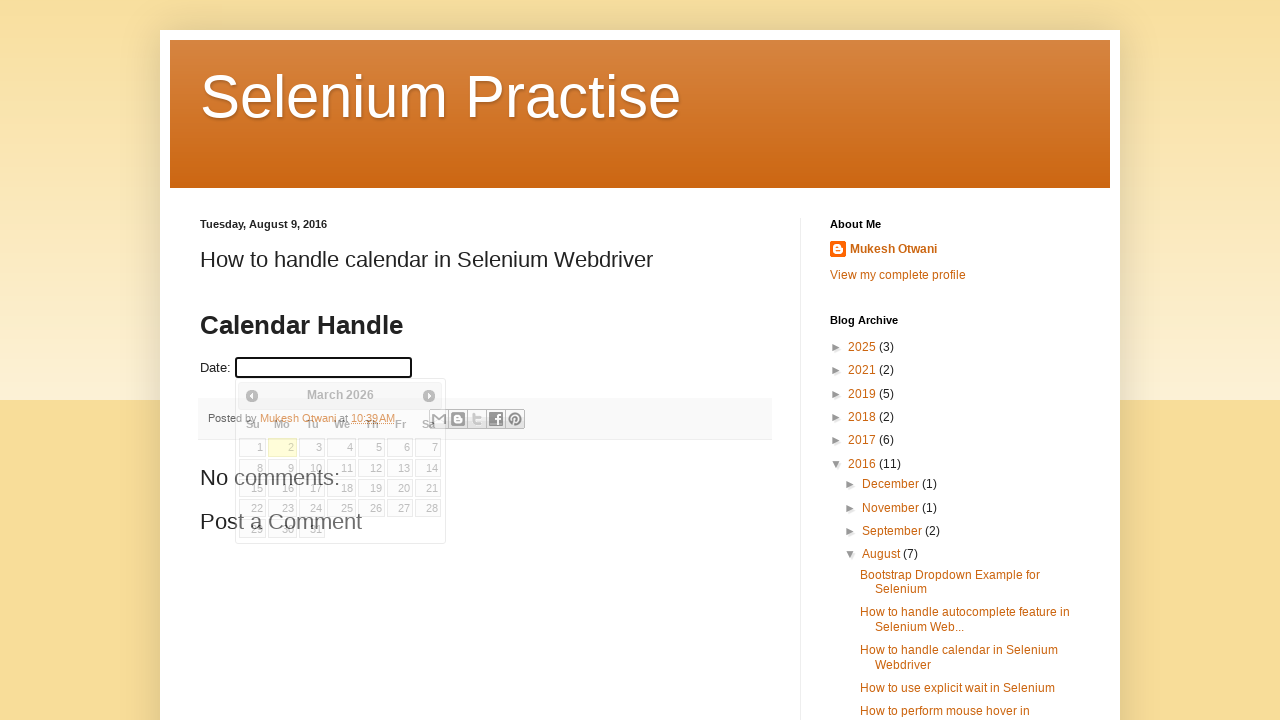

Calendar widget appeared and is now visible
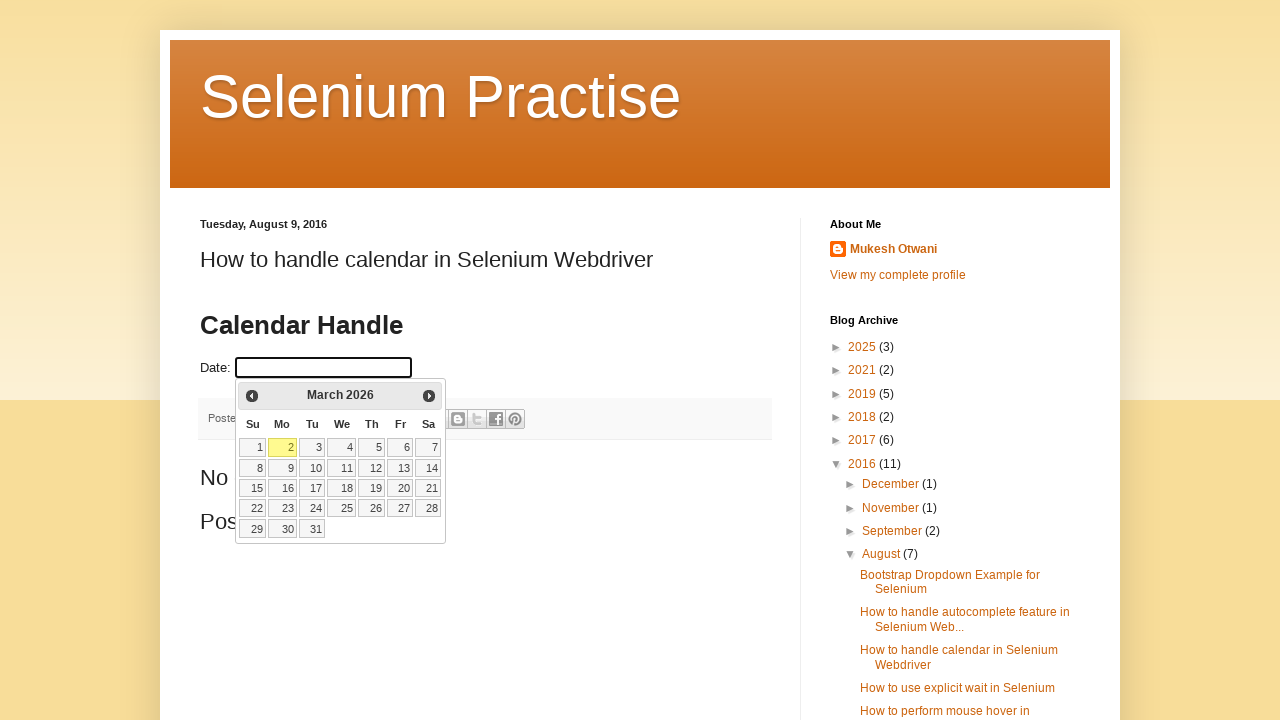

Clicked Previous button to navigate backward from March 2026 at (252, 396) on xpath=//a[@title='Prev']
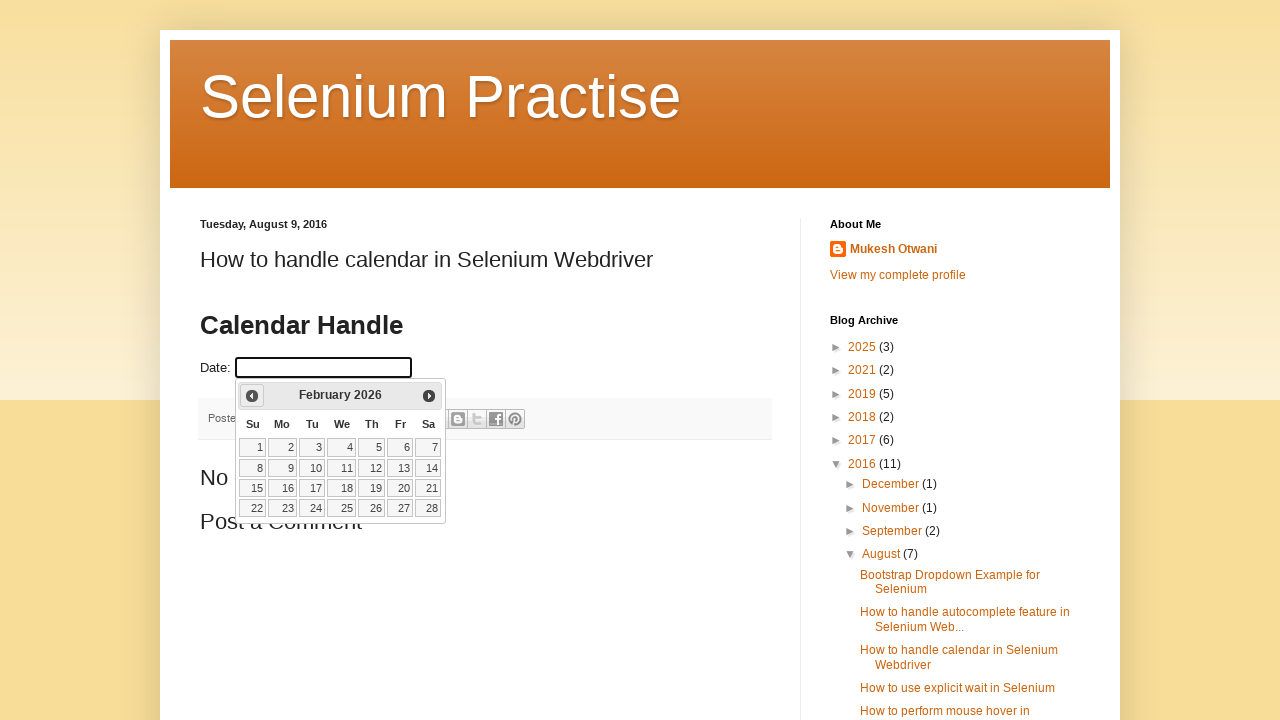

Clicked Previous button to navigate backward from February 2026 at (252, 396) on xpath=//a[@title='Prev']
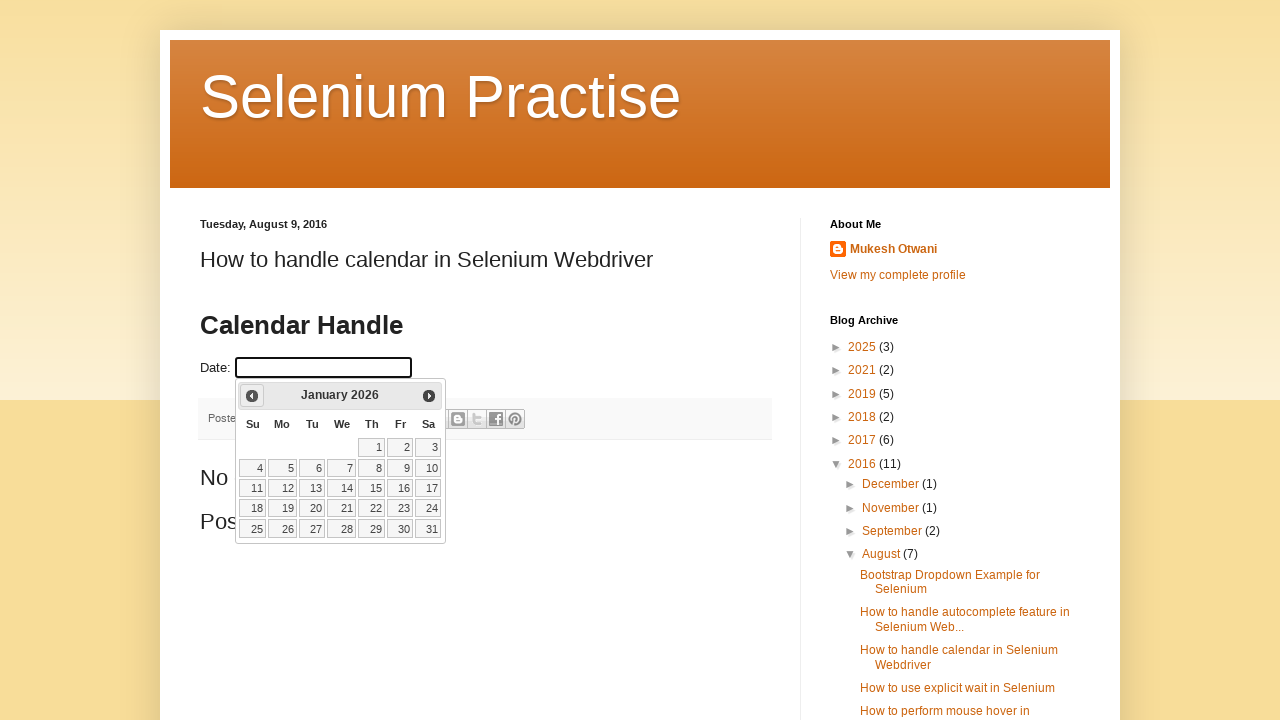

Clicked Previous button to navigate backward from January 2026 at (252, 396) on xpath=//a[@title='Prev']
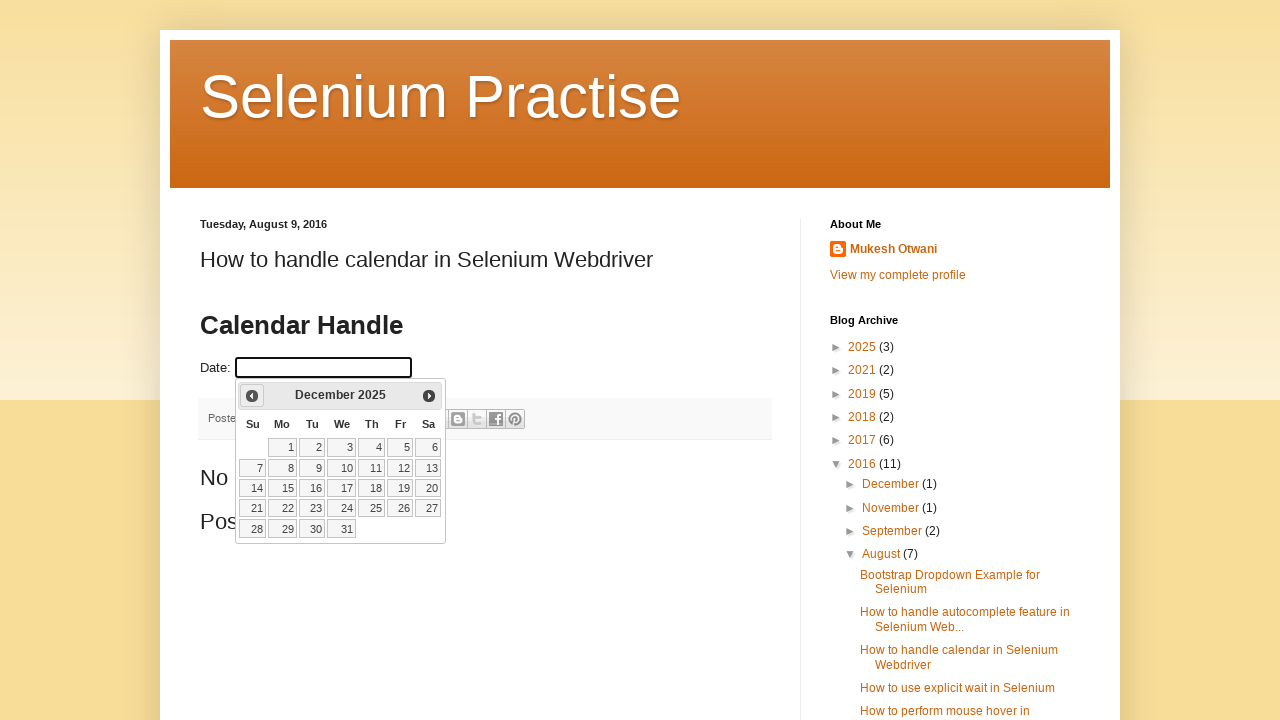

Clicked Previous button to navigate backward from December 2025 at (252, 396) on xpath=//a[@title='Prev']
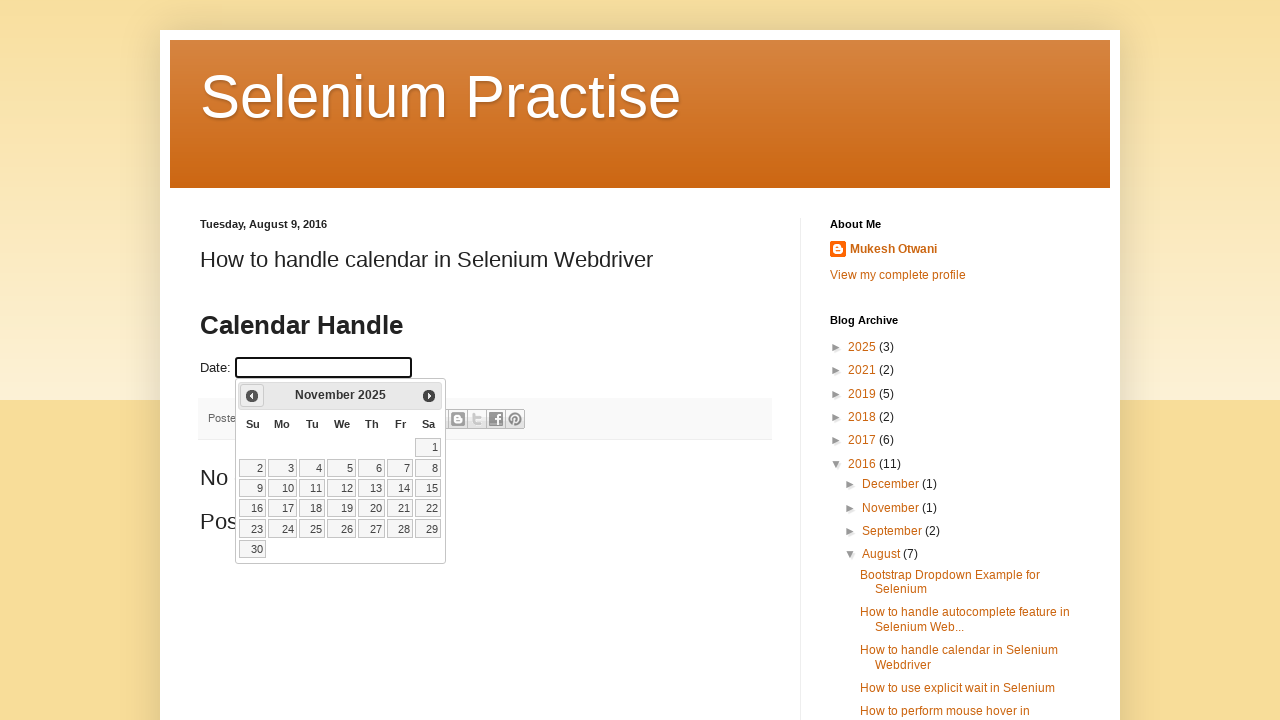

Clicked Previous button to navigate backward from November 2025 at (252, 396) on xpath=//a[@title='Prev']
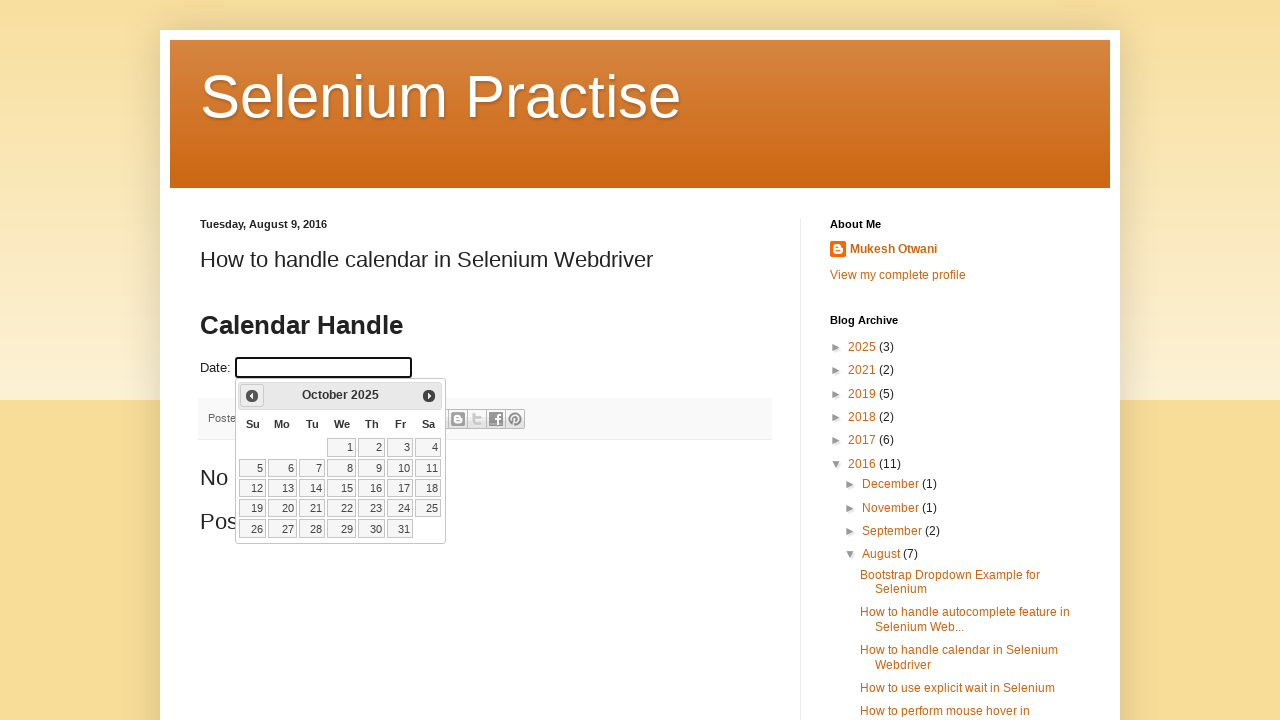

Clicked Previous button to navigate backward from October 2025 at (252, 396) on xpath=//a[@title='Prev']
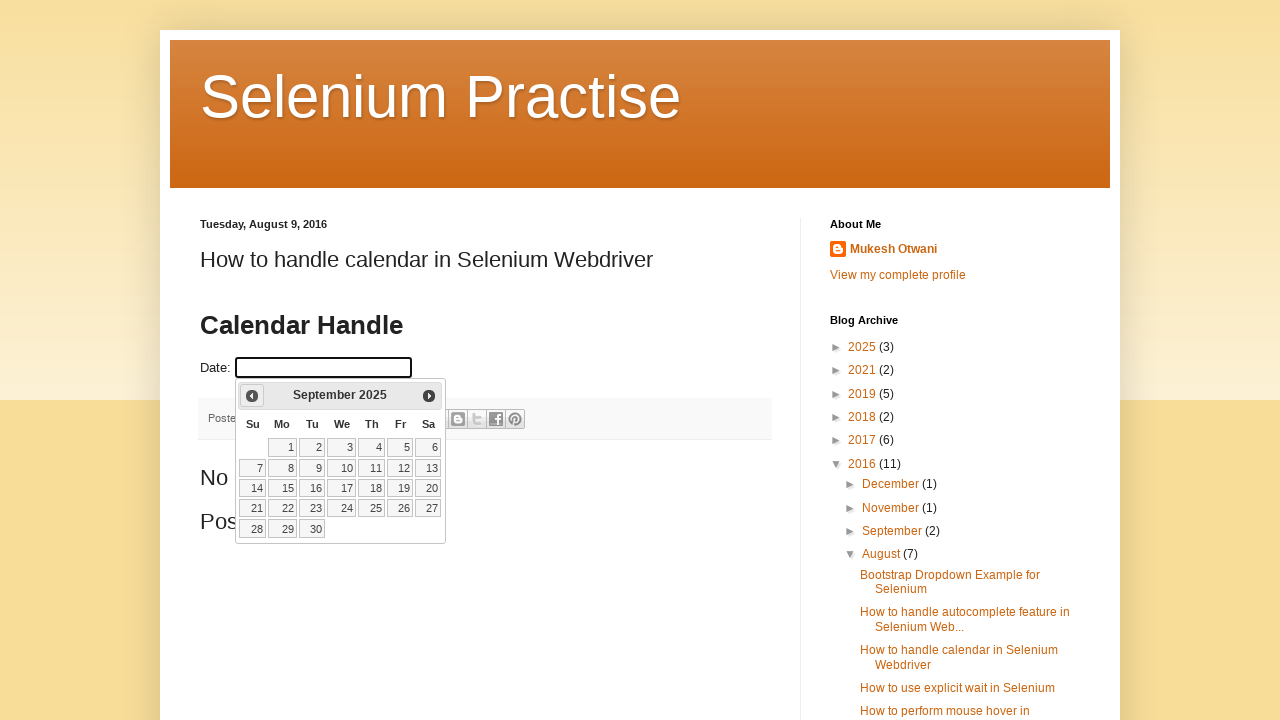

Clicked Previous button to navigate backward from September 2025 at (252, 396) on xpath=//a[@title='Prev']
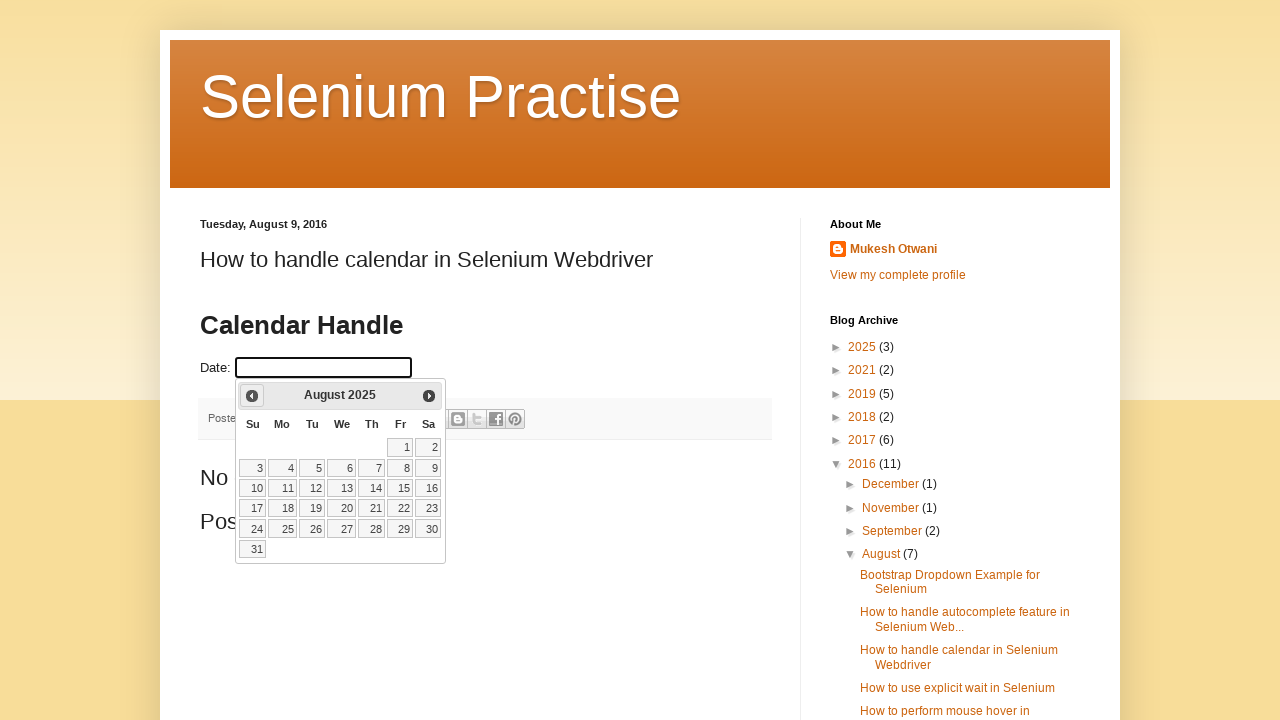

Clicked Previous button to navigate backward from August 2025 at (252, 396) on xpath=//a[@title='Prev']
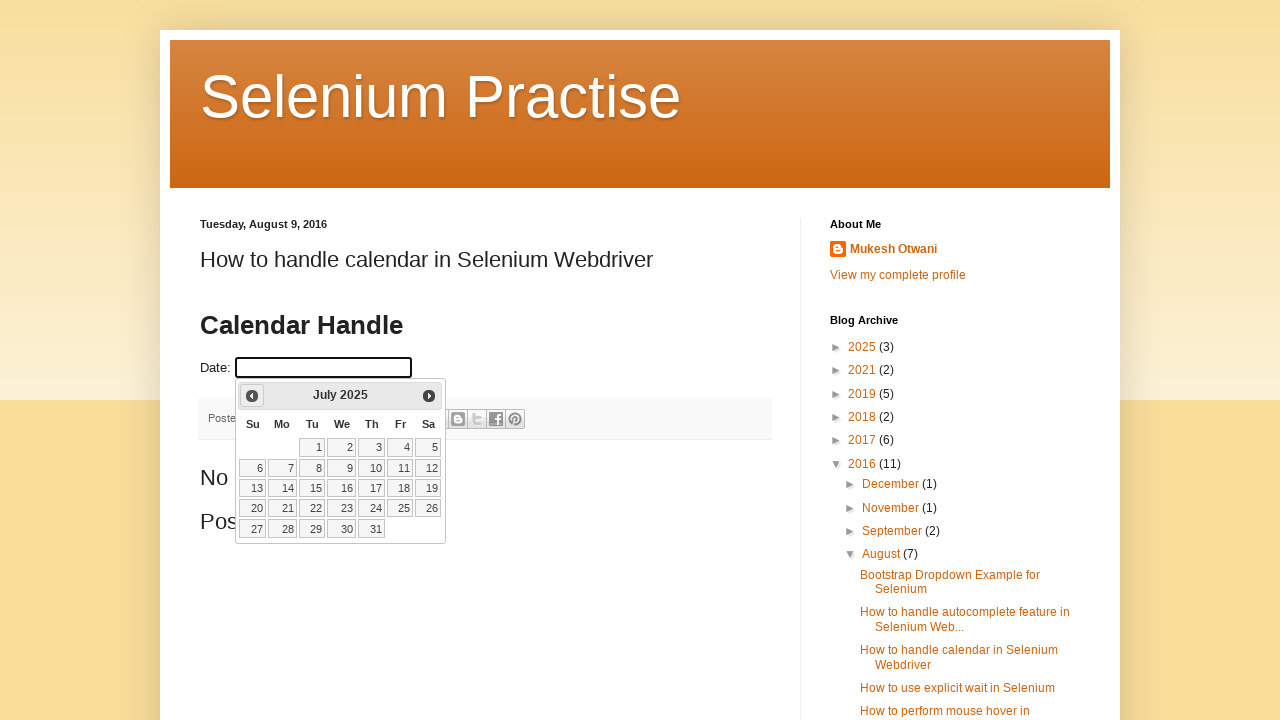

Clicked Previous button to navigate backward from July 2025 at (252, 396) on xpath=//a[@title='Prev']
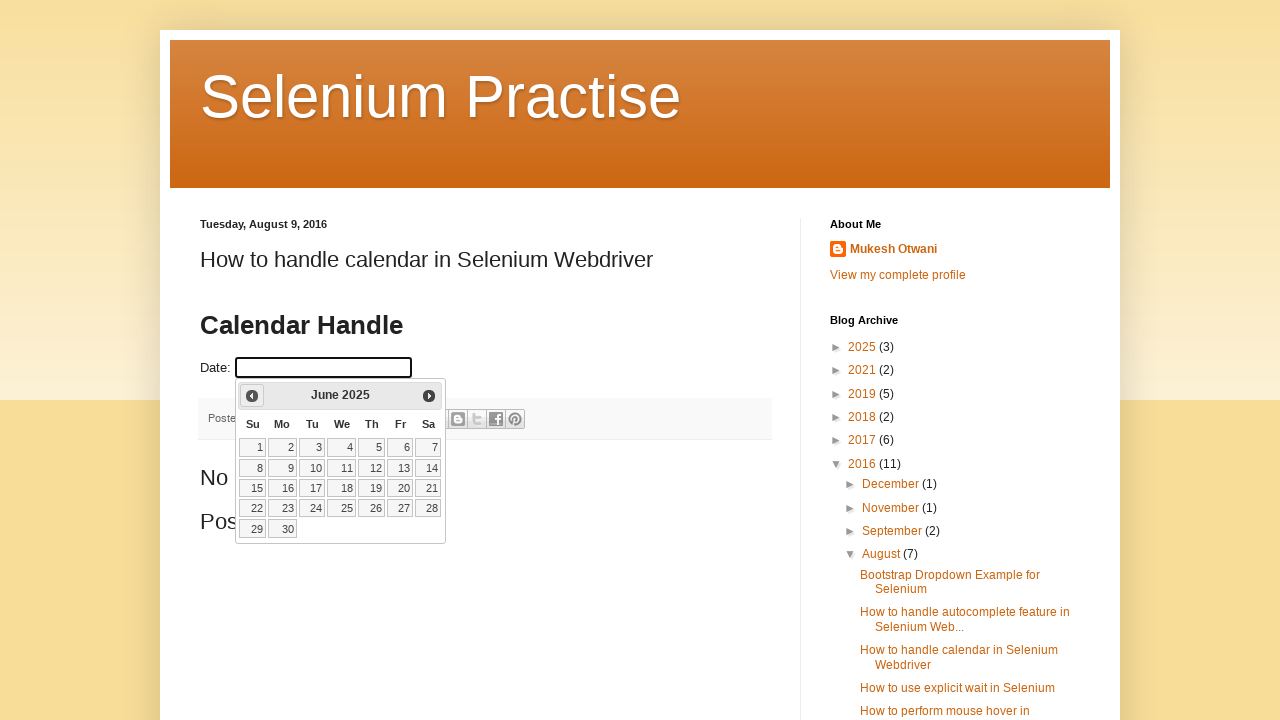

Clicked Previous button to navigate backward from June 2025 at (252, 396) on xpath=//a[@title='Prev']
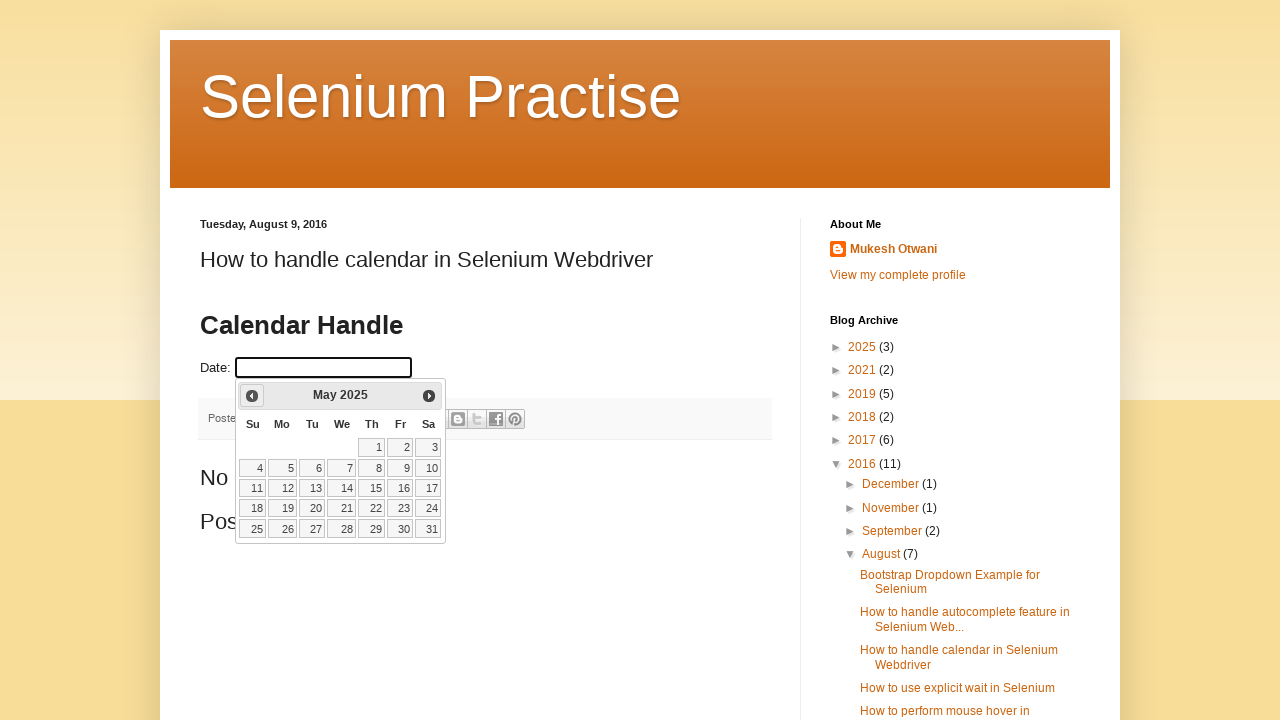

Clicked Previous button to navigate backward from May 2025 at (252, 396) on xpath=//a[@title='Prev']
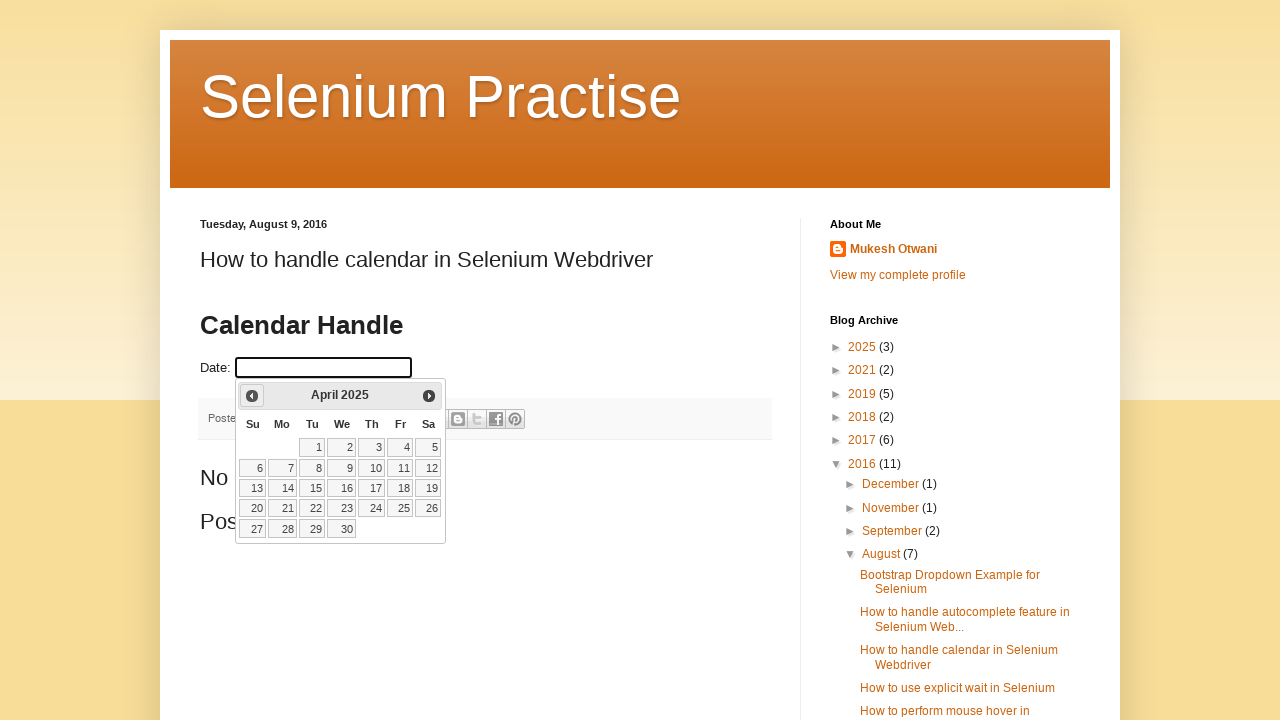

Clicked Previous button to navigate backward from April 2025 at (252, 396) on xpath=//a[@title='Prev']
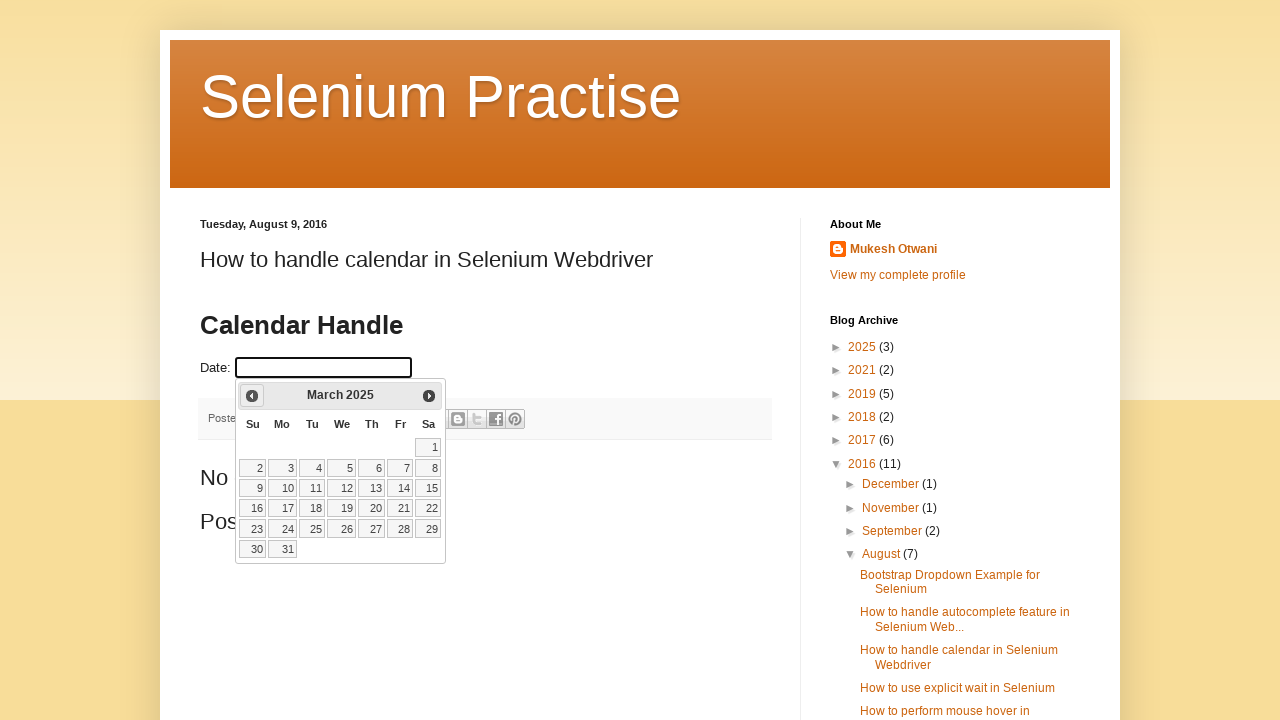

Clicked Previous button to navigate backward from March 2025 at (252, 396) on xpath=//a[@title='Prev']
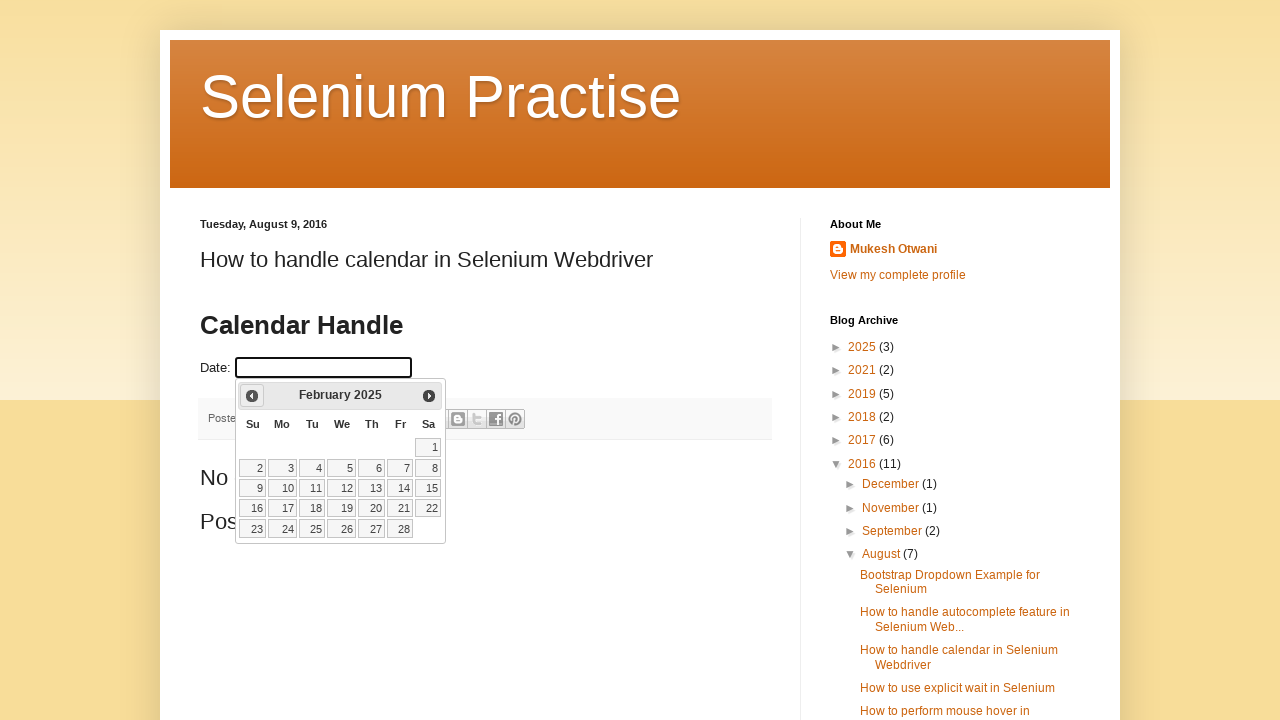

Clicked Previous button to navigate backward from February 2025 at (252, 396) on xpath=//a[@title='Prev']
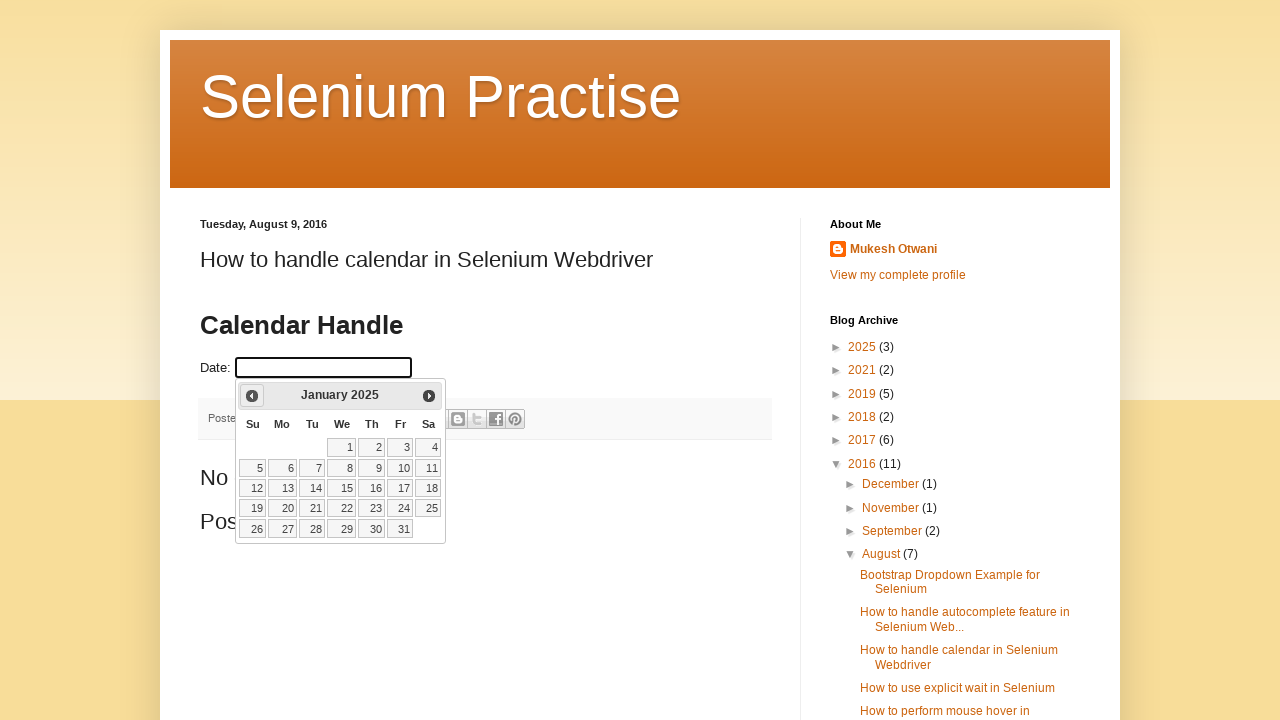

Clicked Previous button to navigate backward from January 2025 at (252, 396) on xpath=//a[@title='Prev']
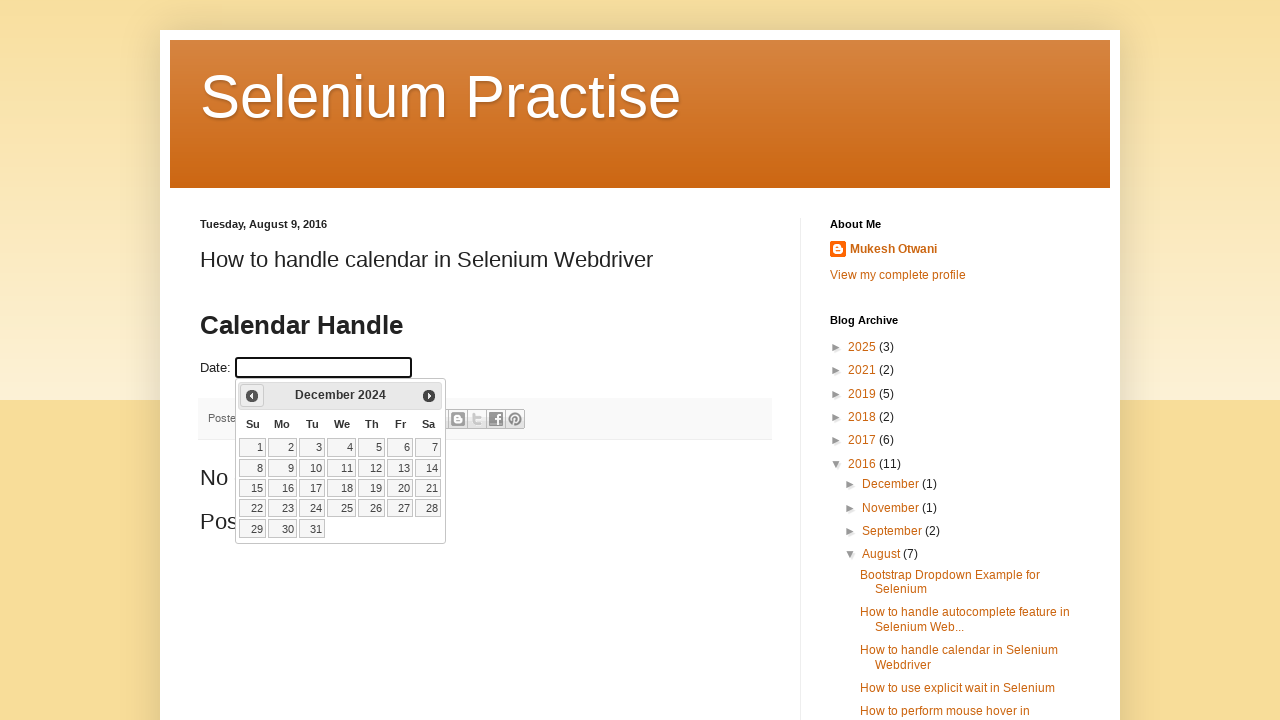

Clicked Previous button to navigate backward from December 2024 at (252, 396) on xpath=//a[@title='Prev']
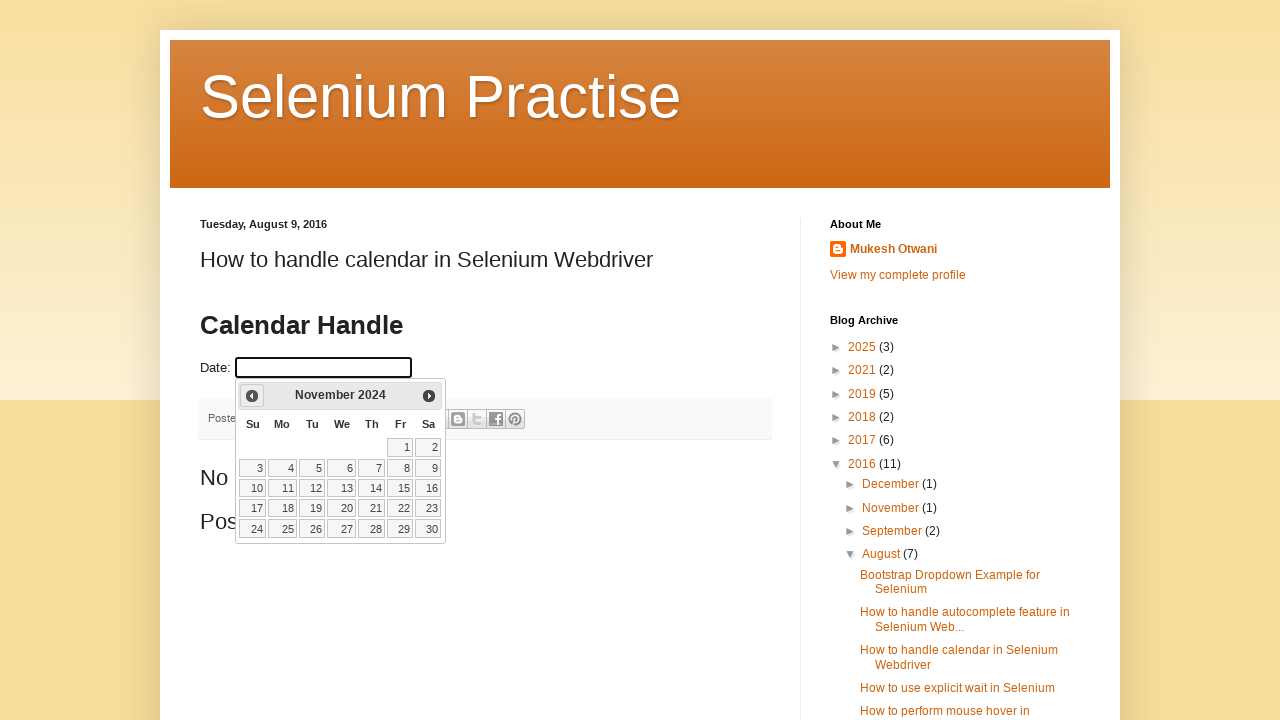

Clicked Previous button to navigate backward from November 2024 at (252, 396) on xpath=//a[@title='Prev']
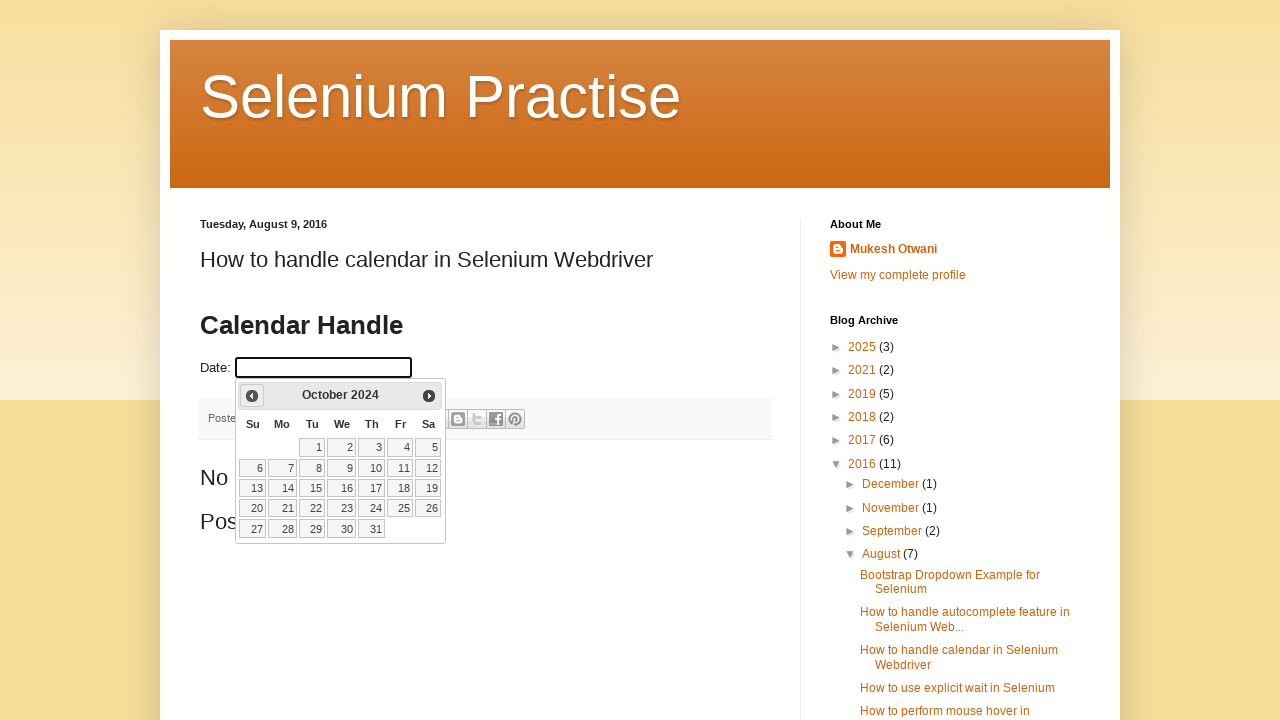

Reached target date month/year: October 2024
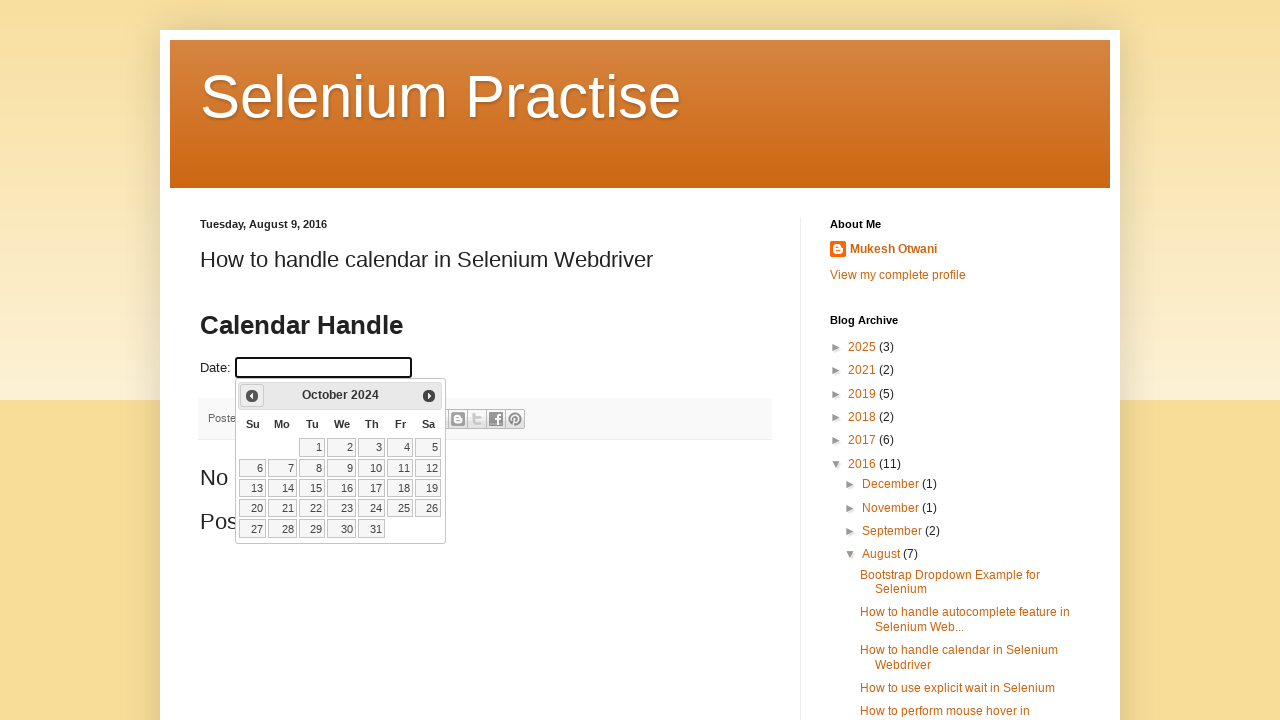

Selected day 16 from the calendar at (342, 488) on //table[@class='ui-datepicker-calendar']//td[@data-handler='selectDay']/a[text()
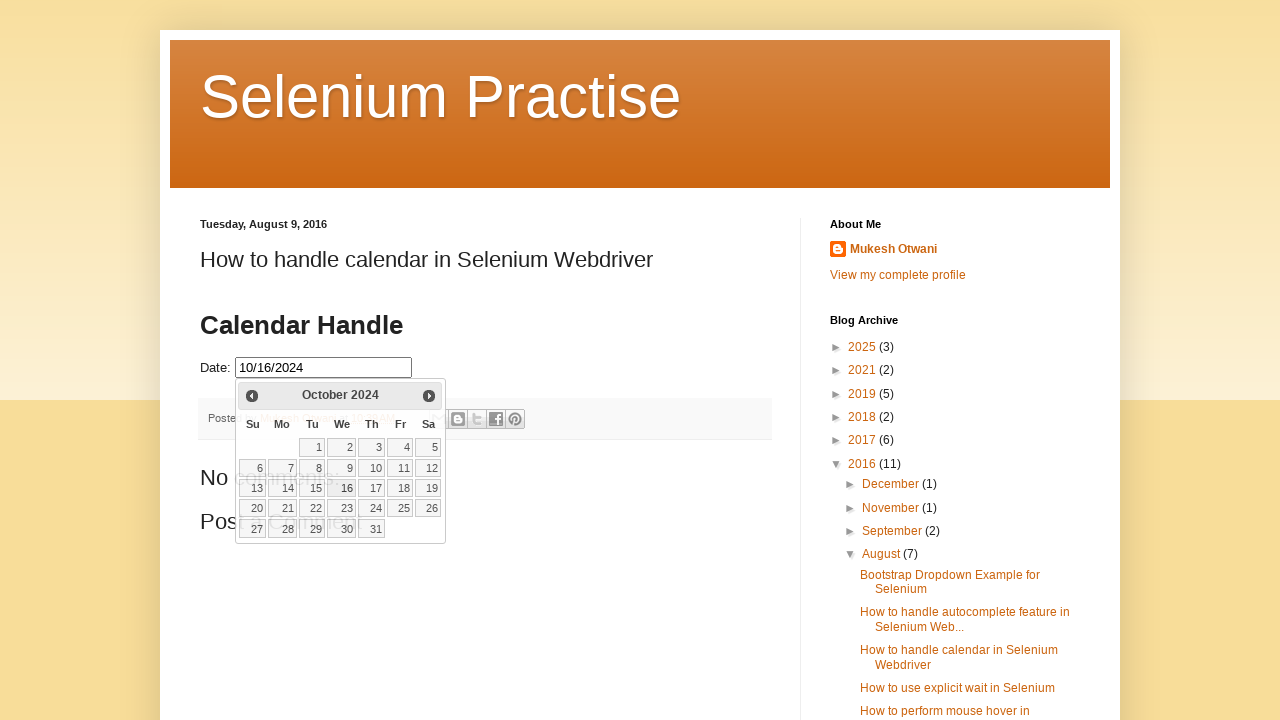

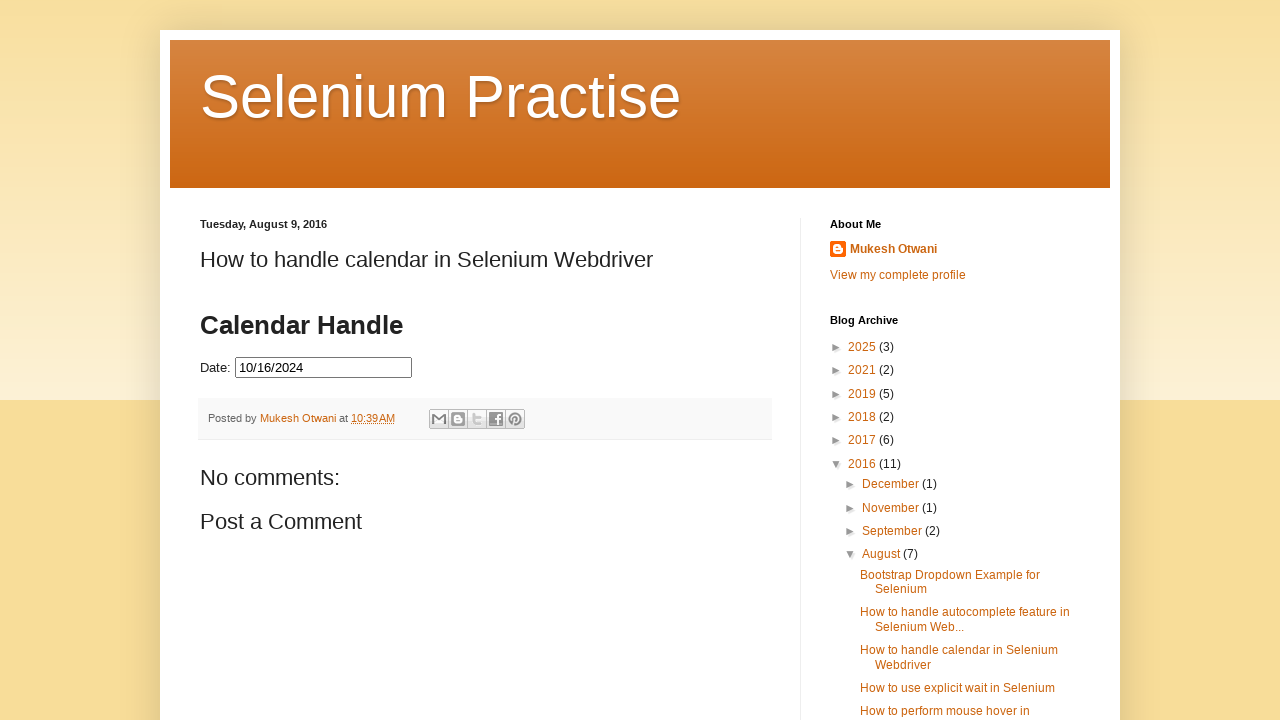